Navigates to a training website, hovers over the Courses menu and Oracle submenu, then clicks on a submenu item

Starting URL: http://greenstech.in/selenium-course-content.html

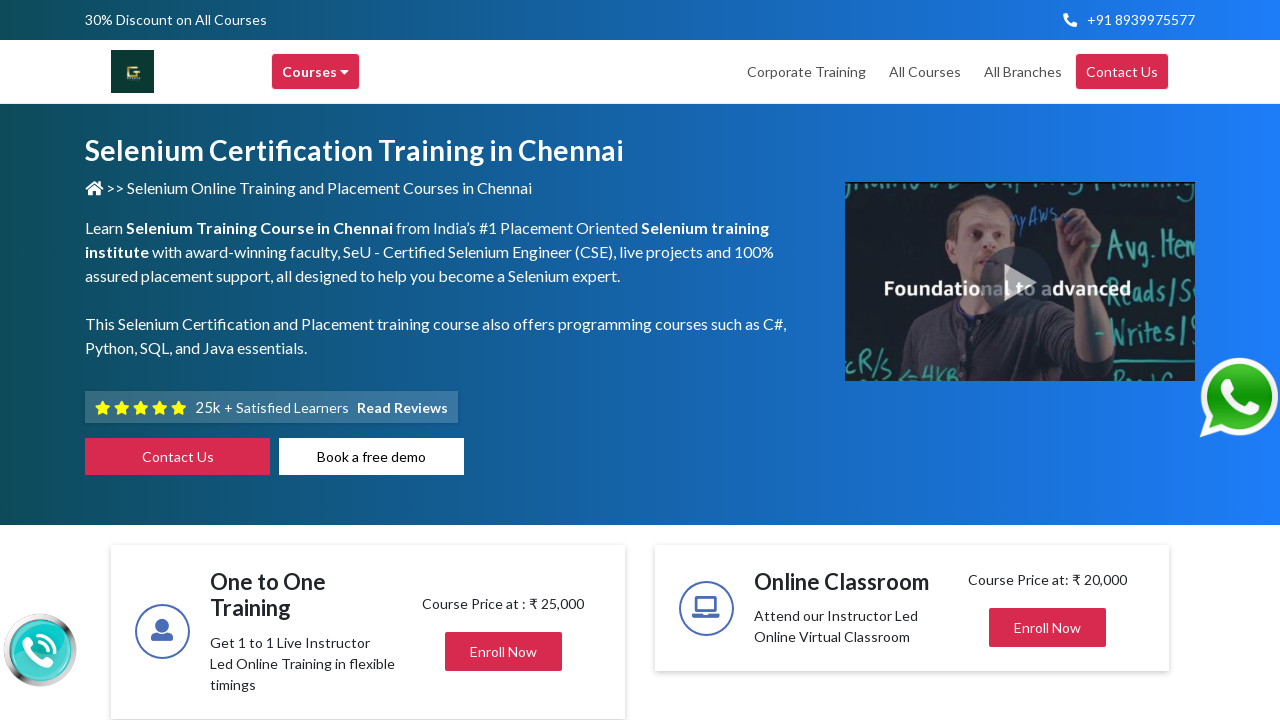

Navigated to training website
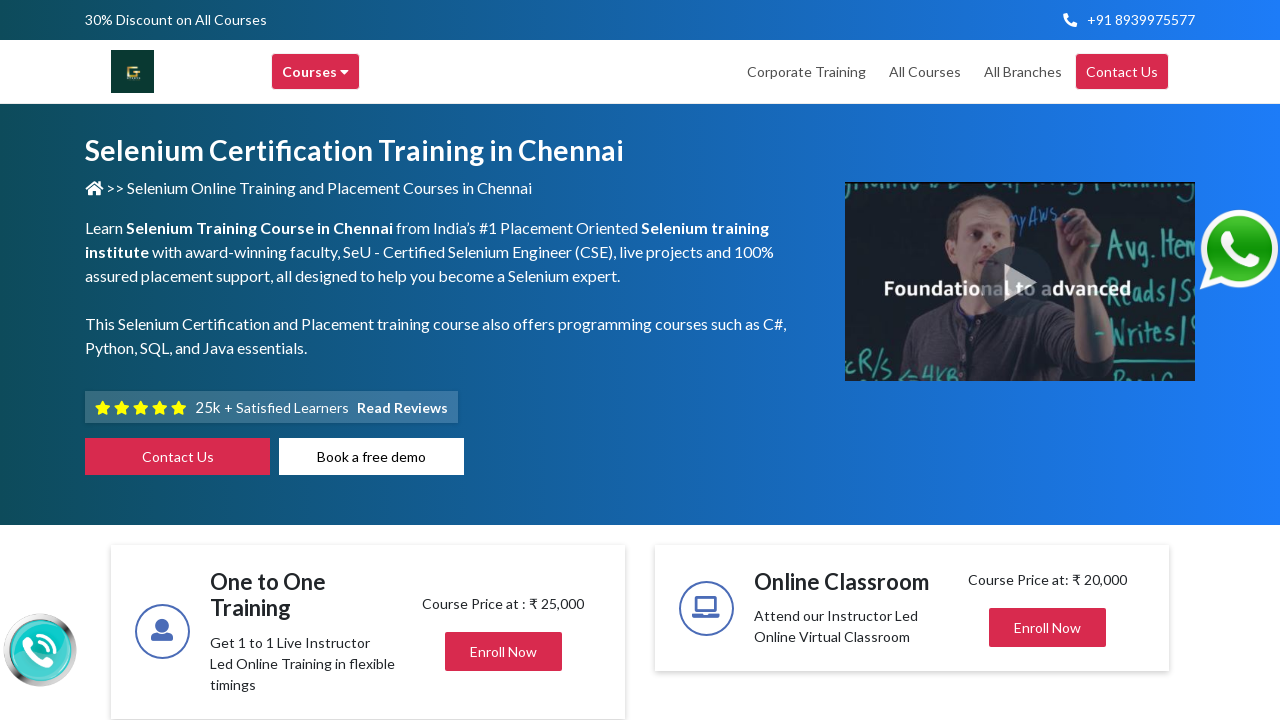

Hovered over Courses menu at (316, 72) on xpath=//*[@id="main-header-top-greens"]/div/div/div[2]/div[1]
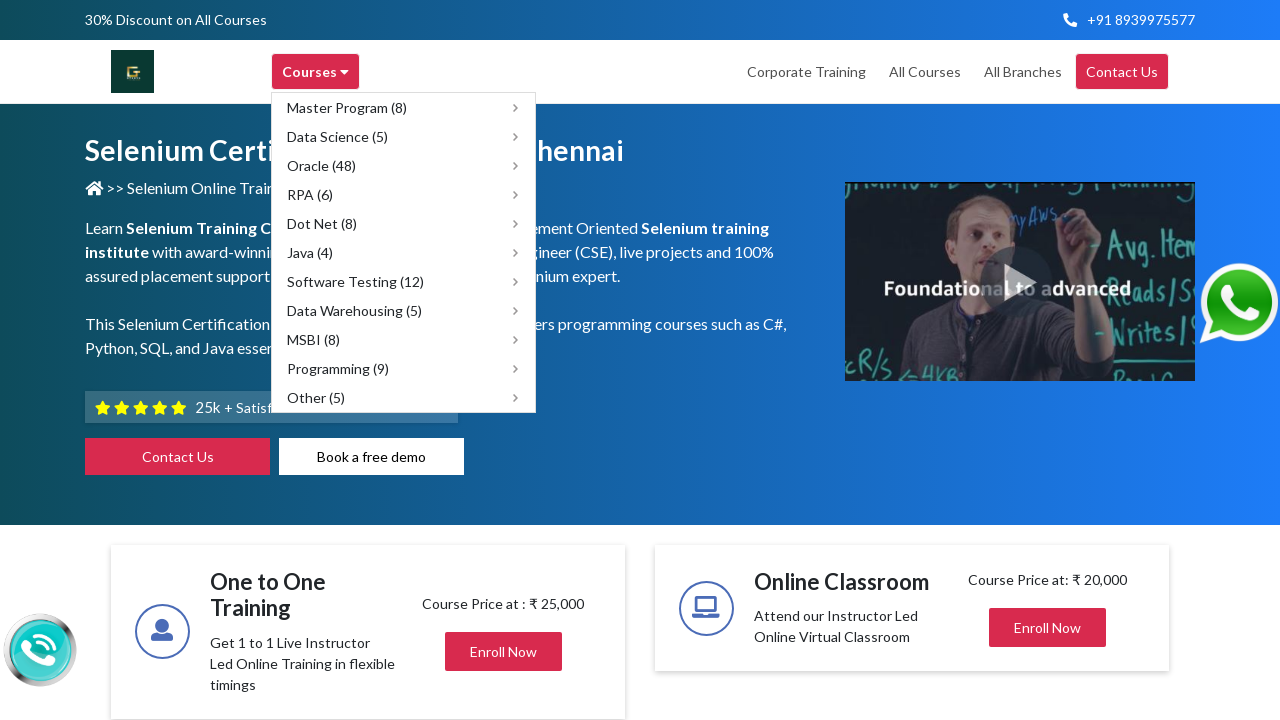

Hovered over Oracle submenu at (310, 194) on xpath=//*[@id="browse_courses-greens"]/ul/li[4]/div[1]/span[1]
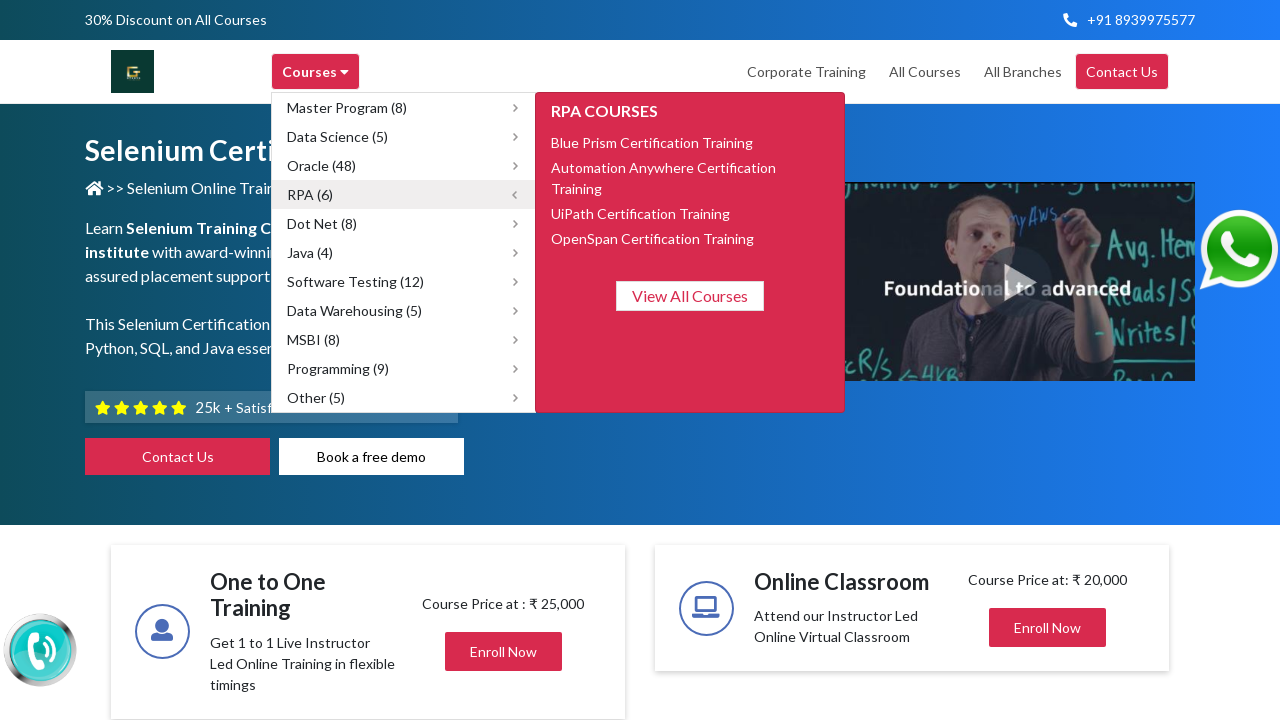

Waited for submenu to become visible
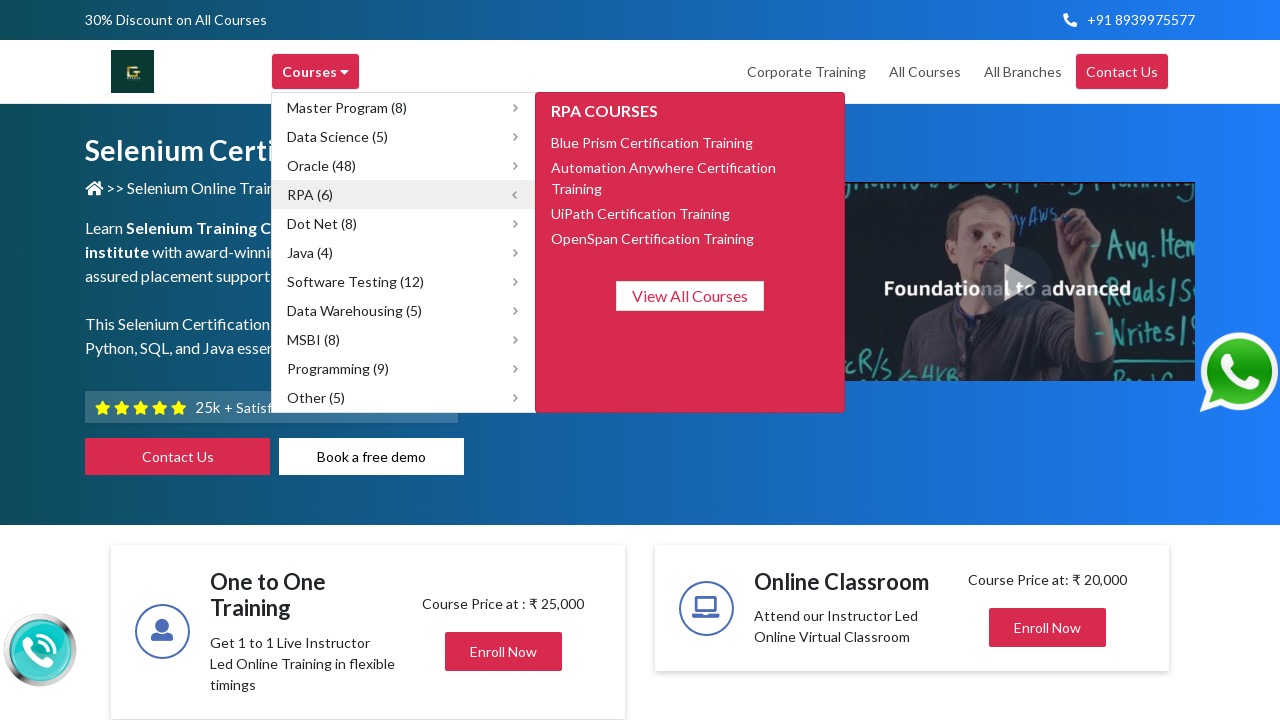

Clicked on first Oracle course option at (652, 142) on xpath=//*[@id="submenu-3"]/ul/li[1]/a/span
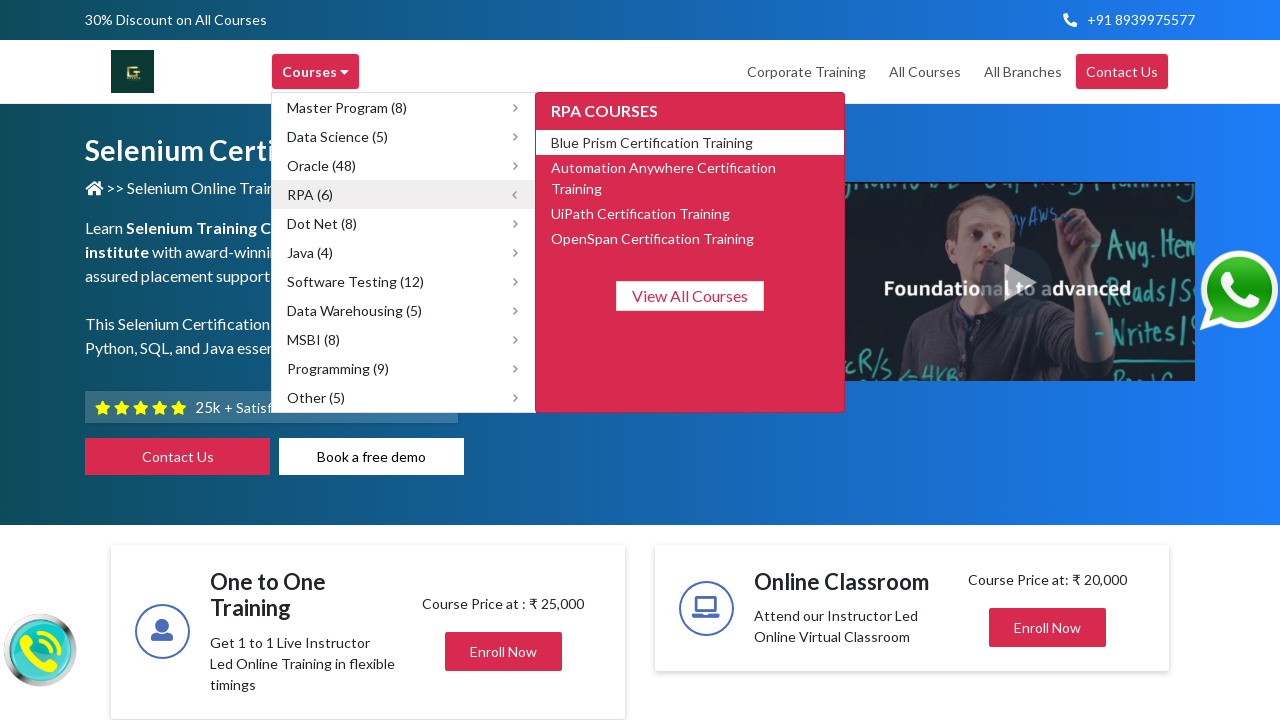

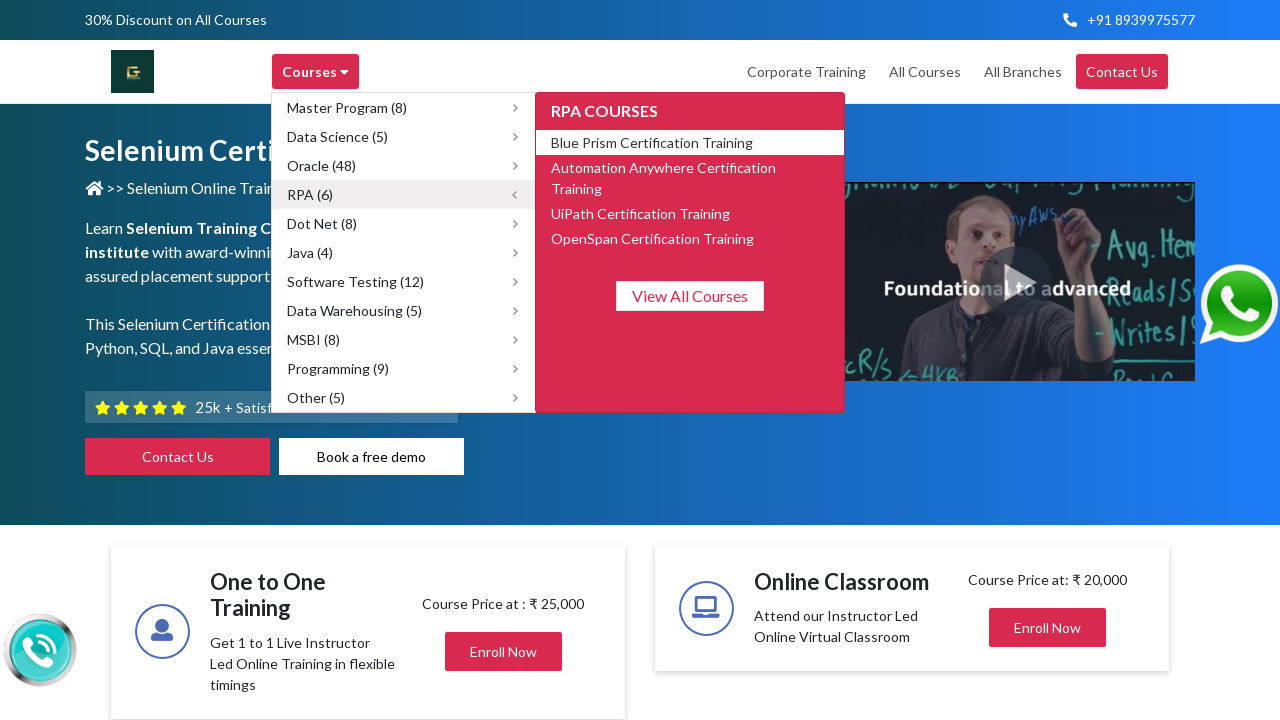